Tests copy and paste functionality using keyboard shortcuts by entering an address in the "Present Address" field, selecting all text, copying it, and pasting it into the "Permanent Address" field.

Starting URL: https://grotechminds.com/registration/

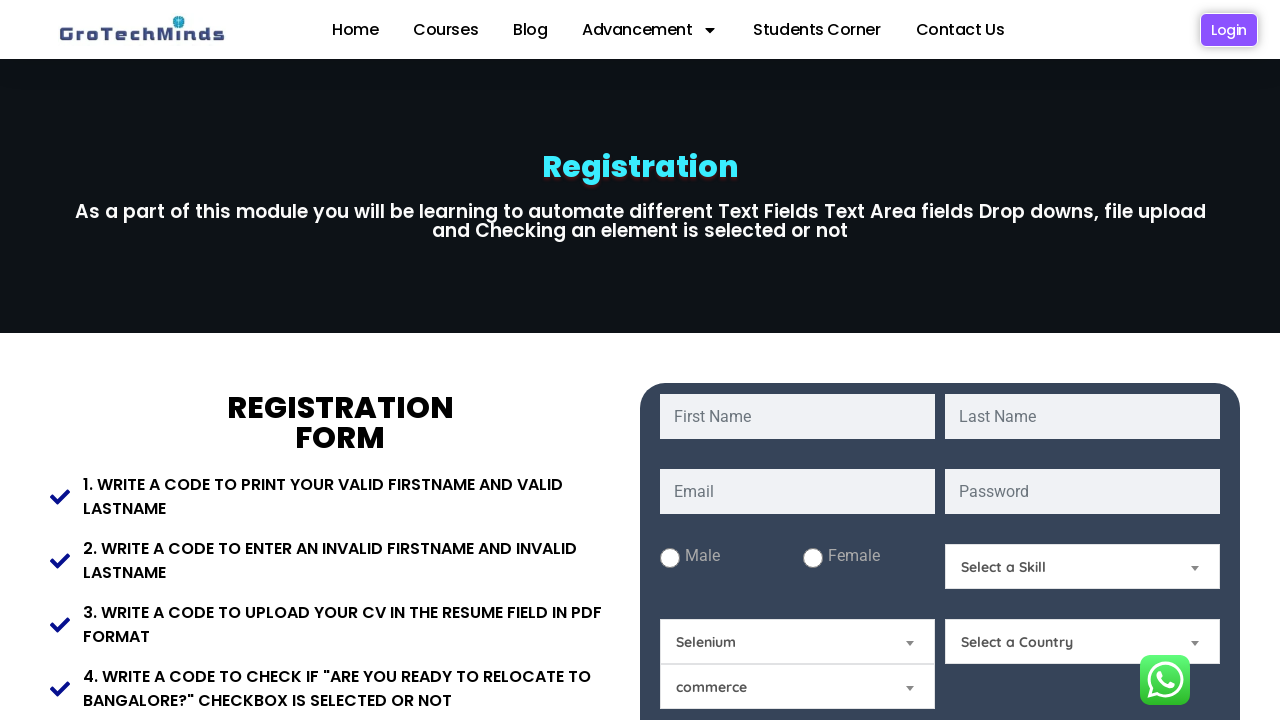

Filled Present Address field with 'Beeramguda,Hyderabad' on #Present-Address
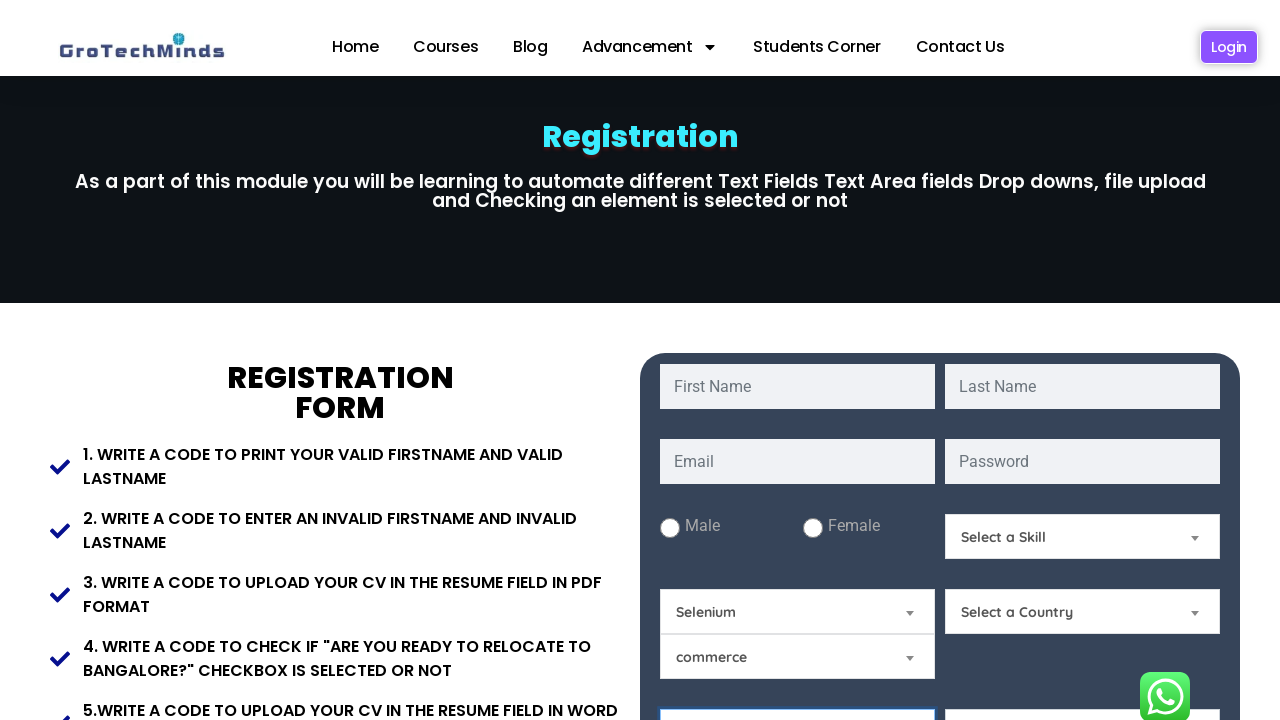

Clicked on Present Address field at (798, 656) on #Present-Address
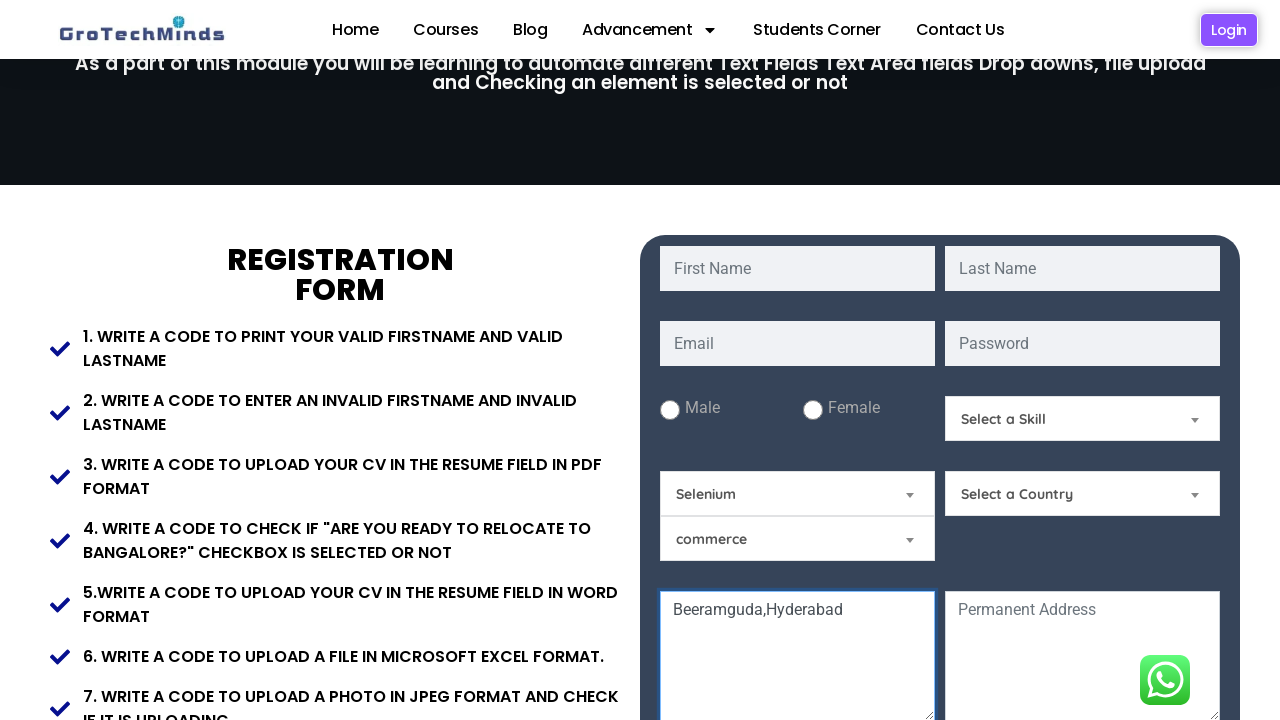

Selected all text in Present Address field using Ctrl+A
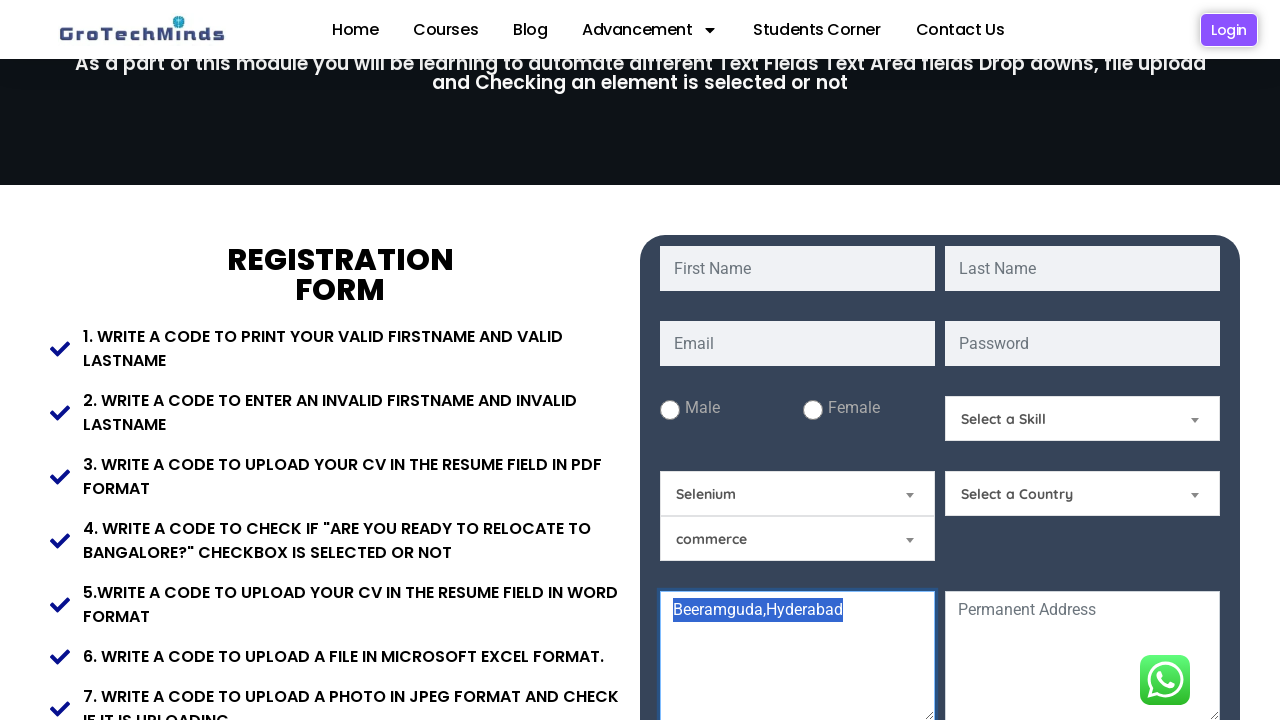

Copied selected text using Ctrl+C
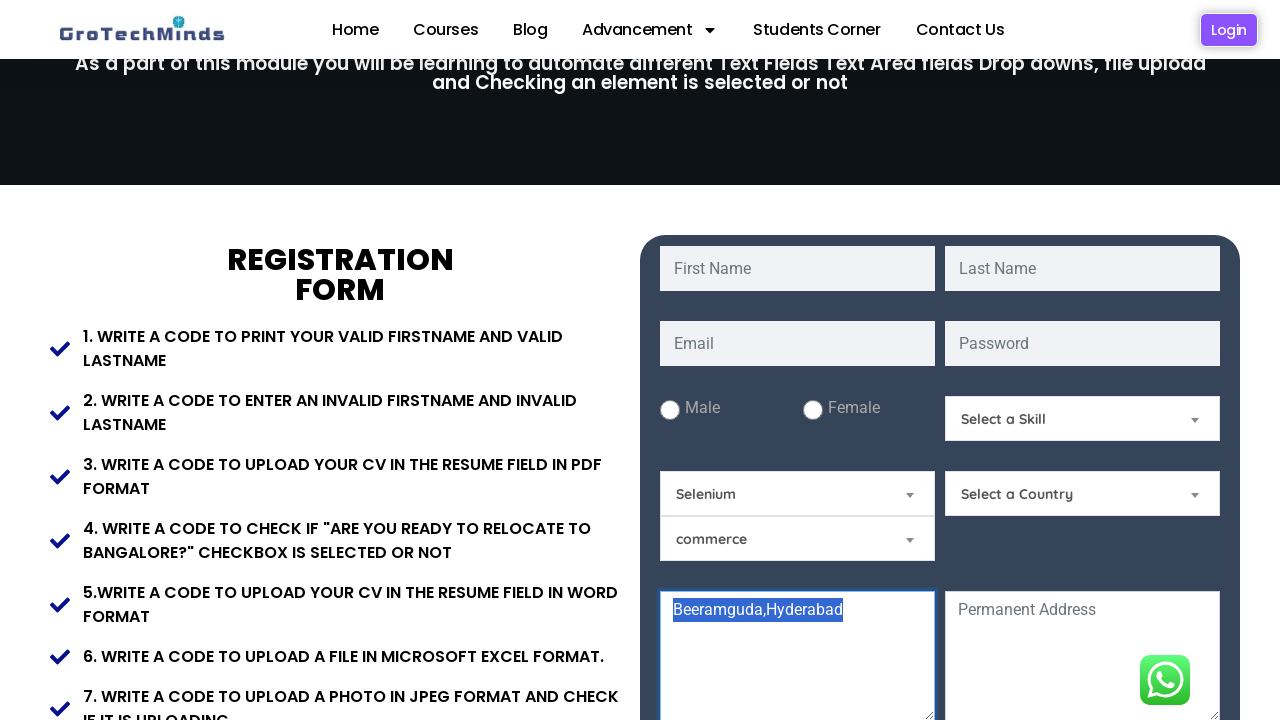

Clicked on Permanent Address field at (1082, 656) on #Permanent-Address
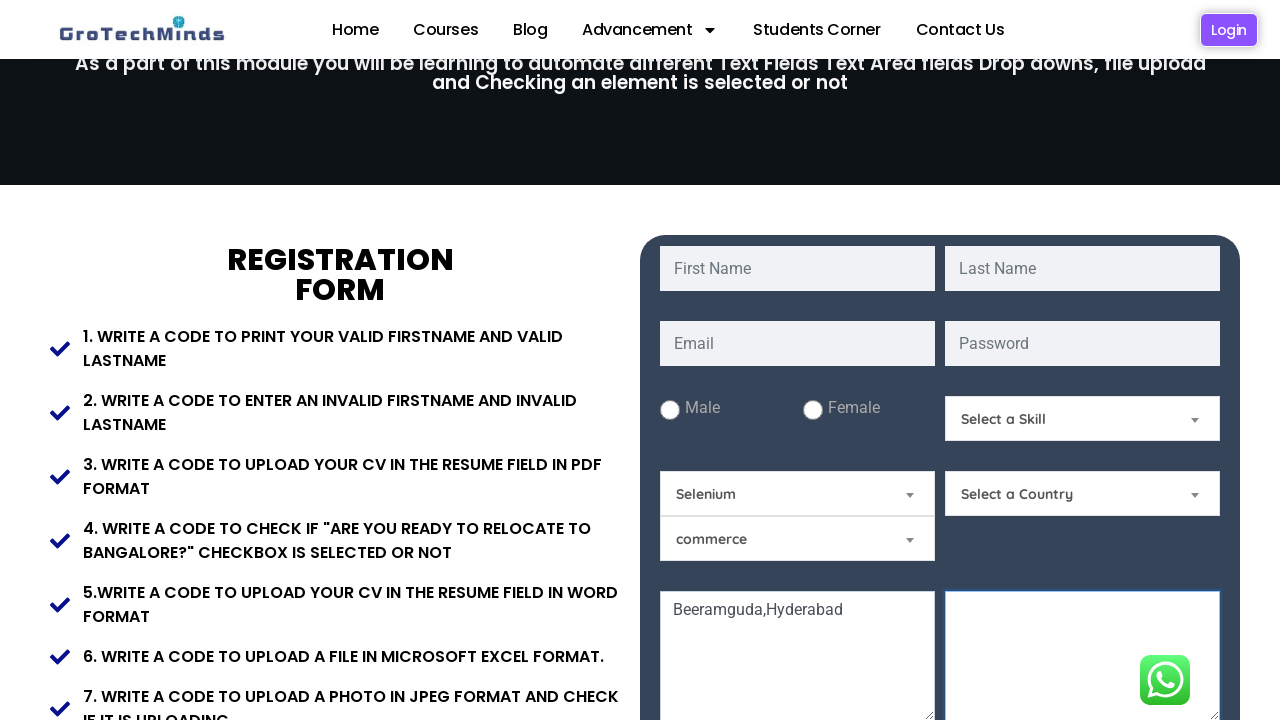

Pasted copied text into Permanent Address field using Ctrl+V
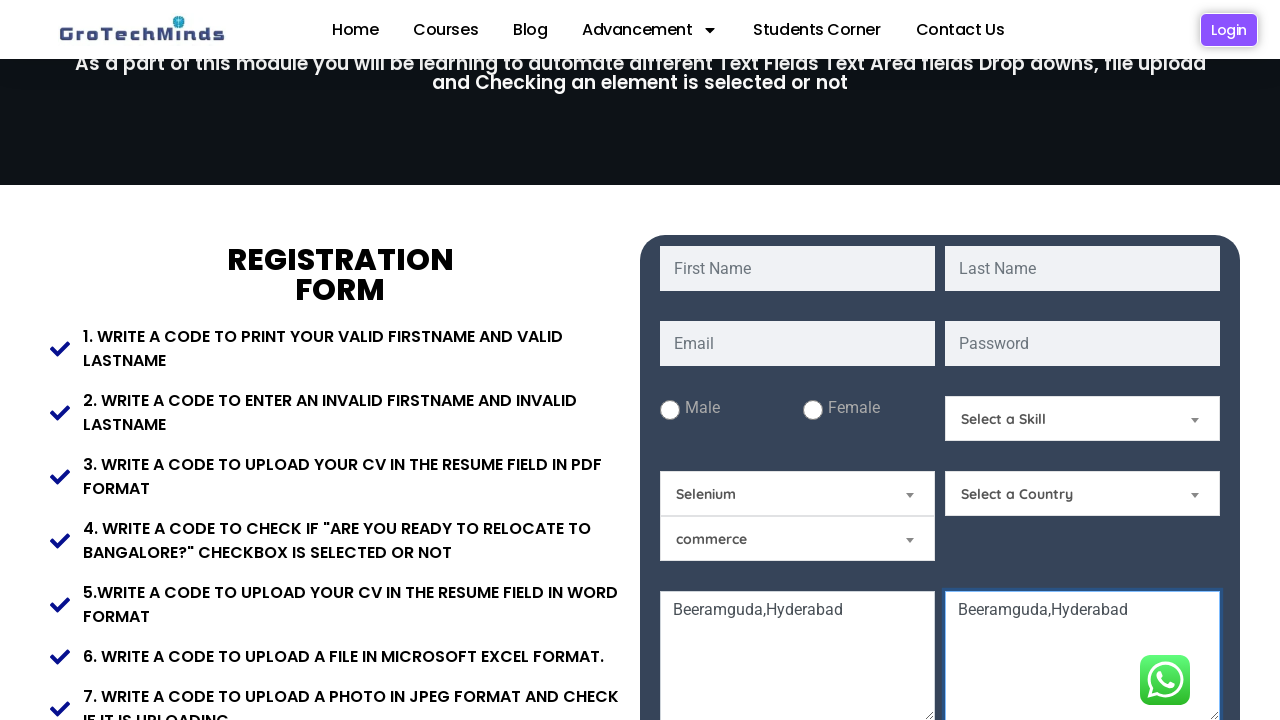

Verified that Permanent Address field contains the pasted text 'Beeramguda,Hyderabad'
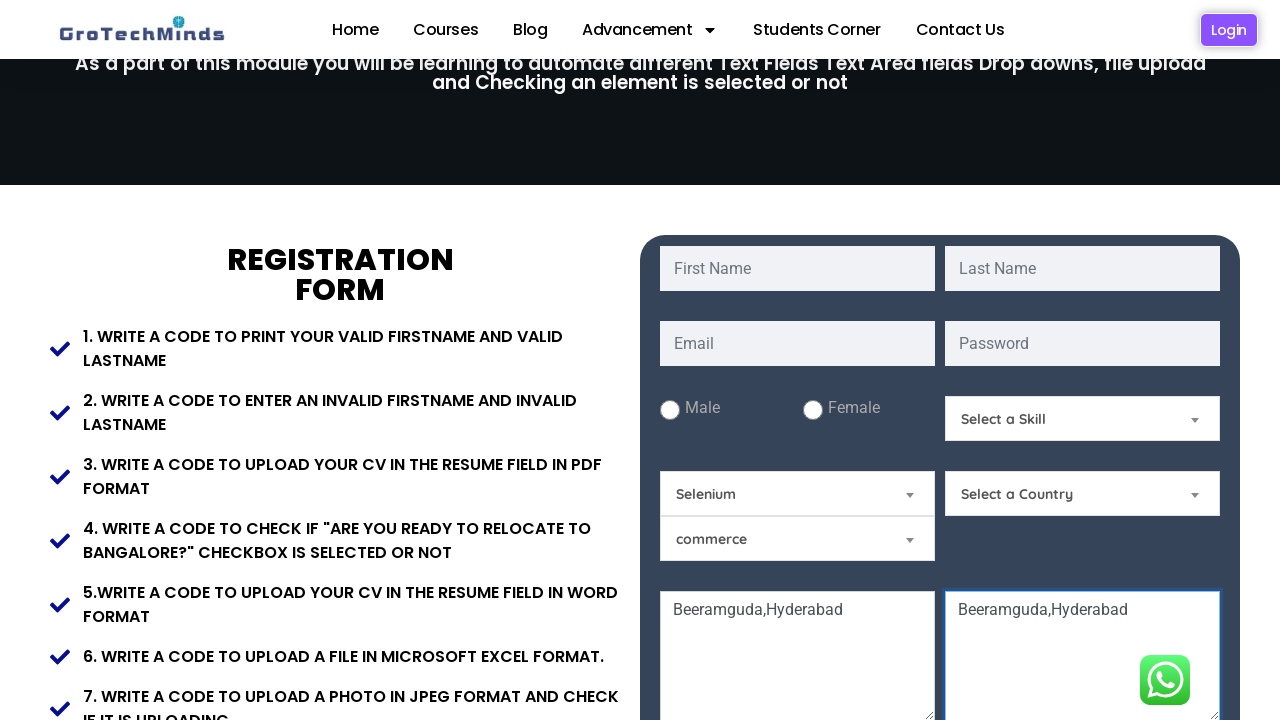

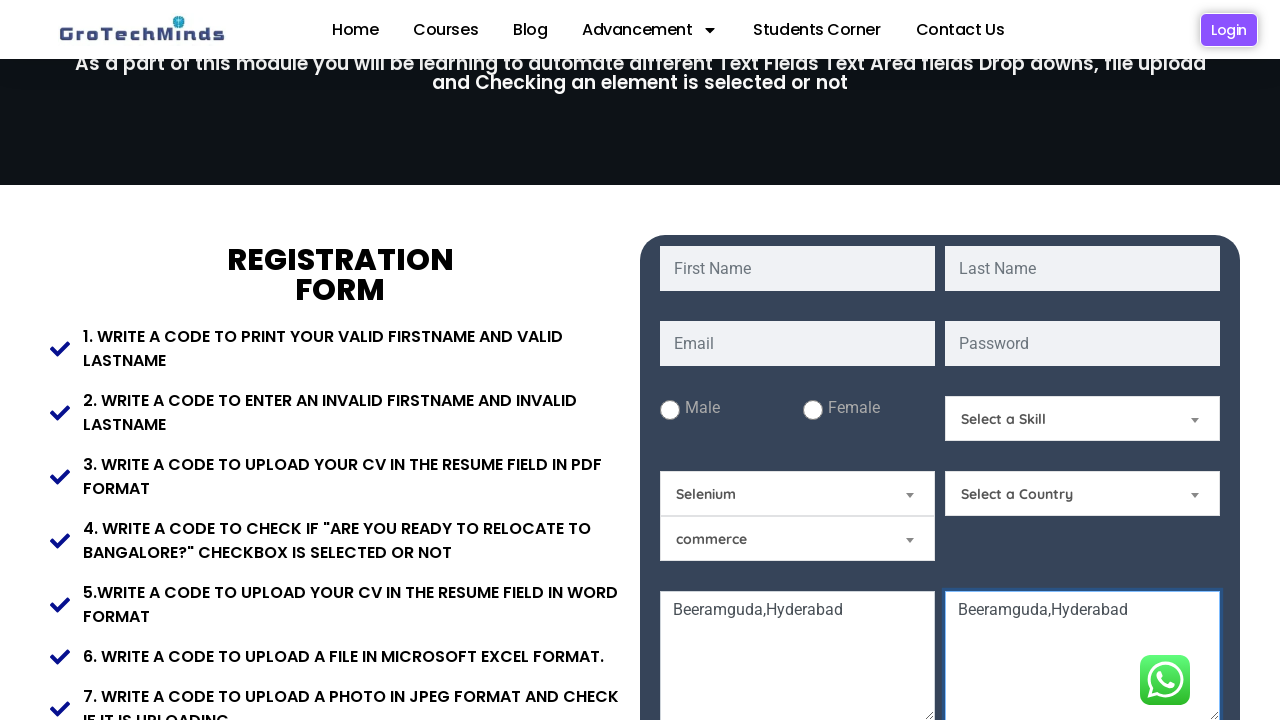